Tests drag and drop functionality on jQuery UI demo page by dragging an element to a droppable area and then dragging it back

Starting URL: http://jqueryui.com/

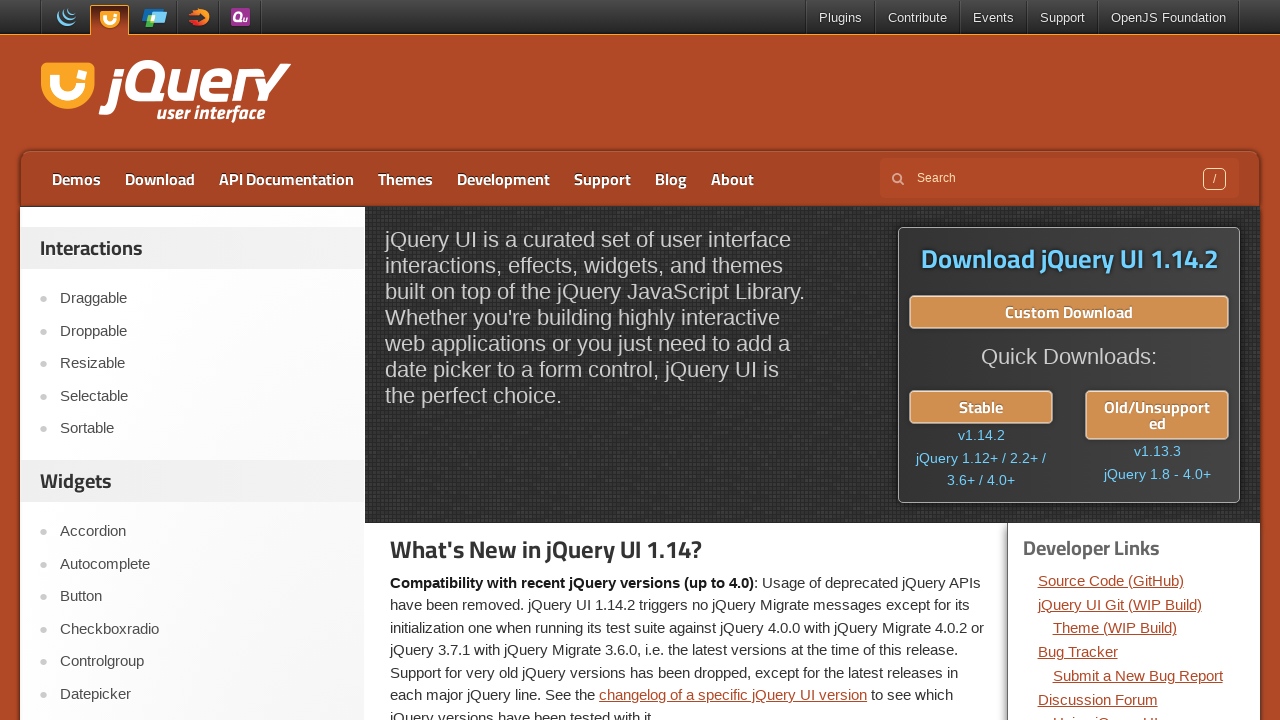

Clicked on Droppable link to navigate to drag and drop demo at (202, 331) on text=Droppable
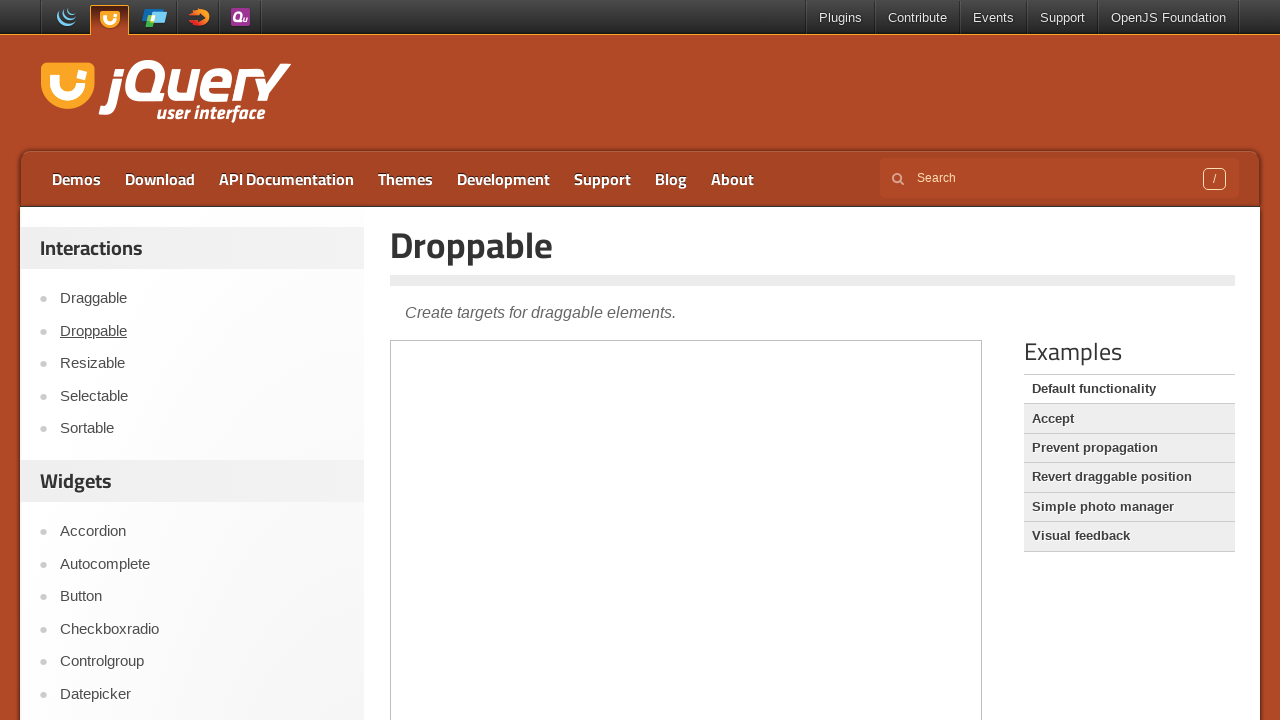

Located demo iframe
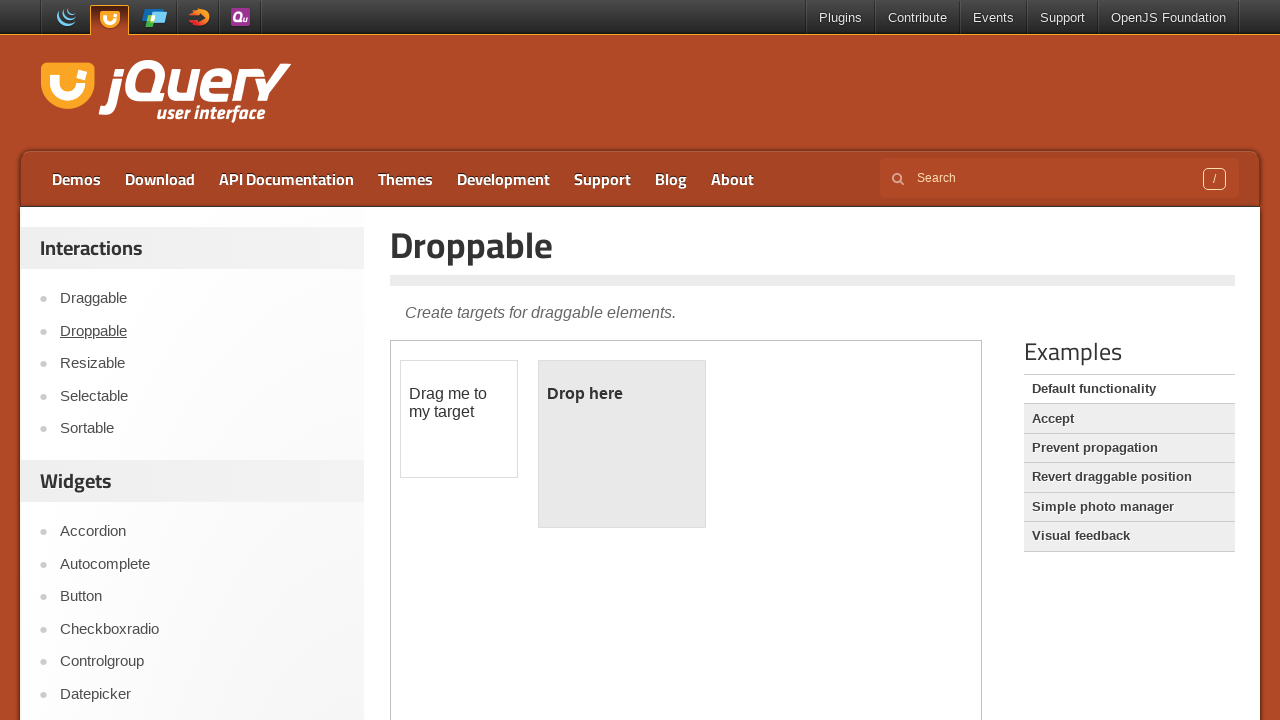

Located draggable element with id 'draggable'
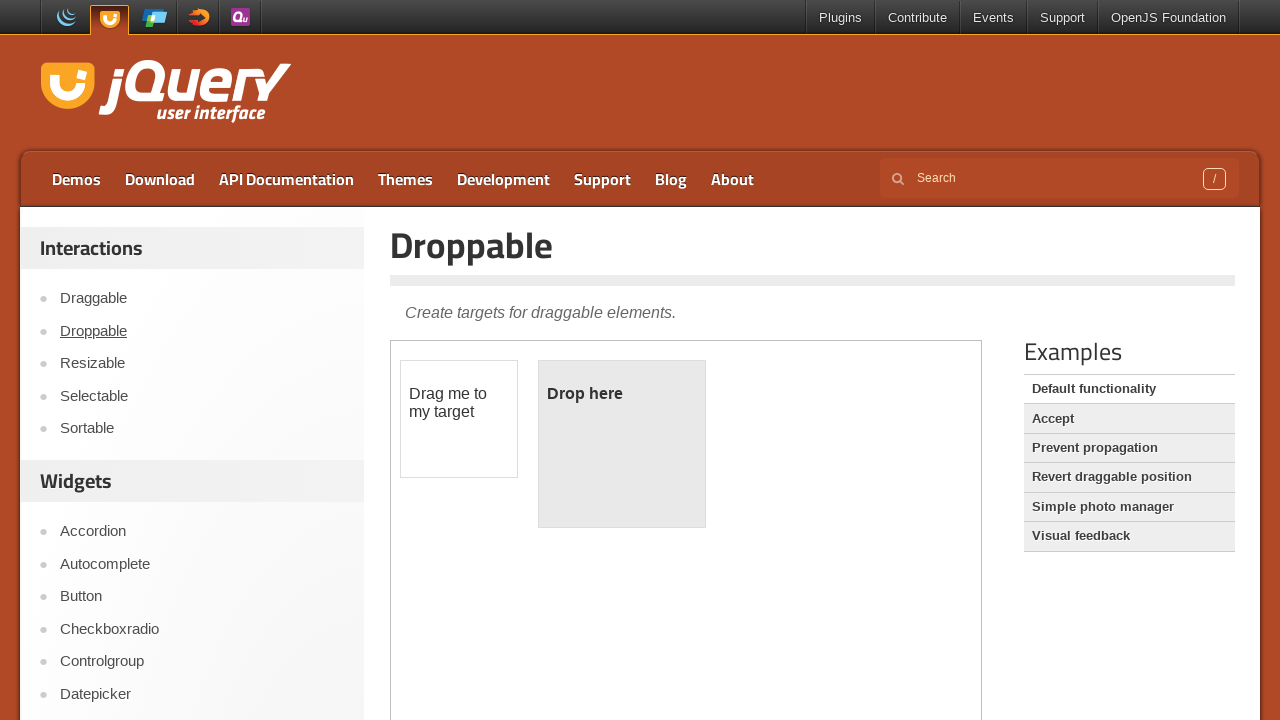

Located droppable element with id 'droppable'
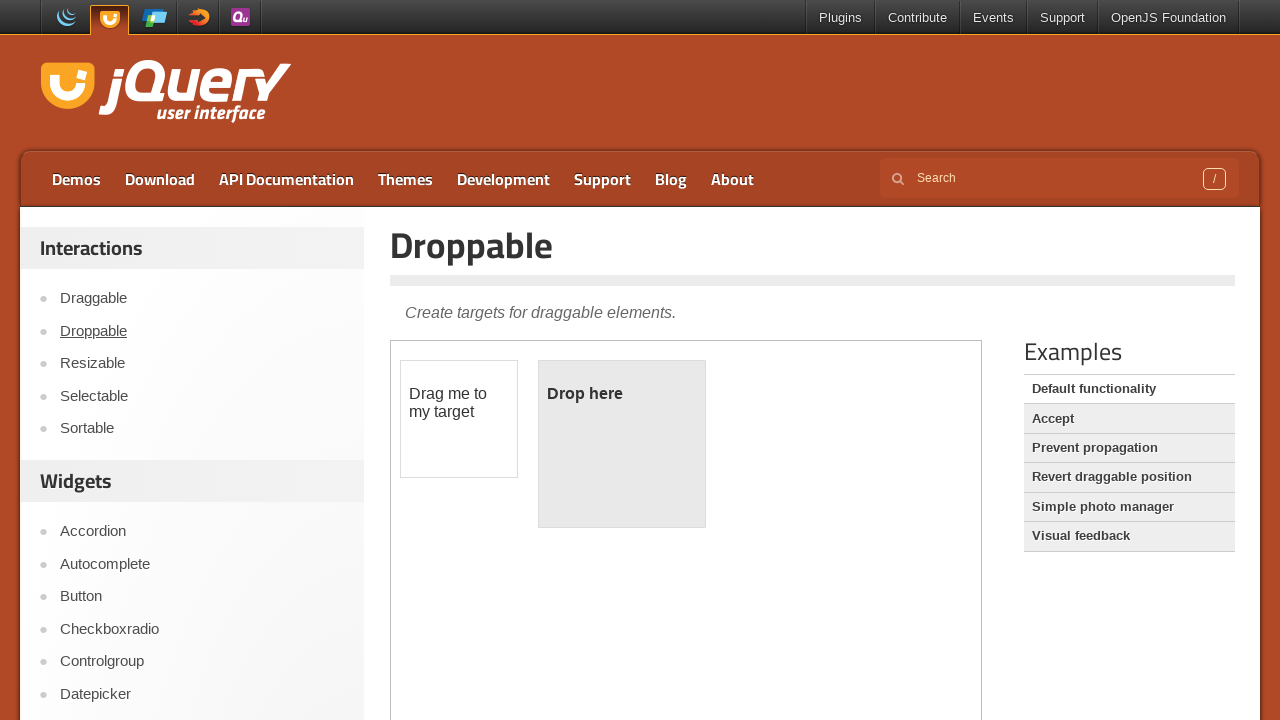

Dragged element from draggable area to droppable area at (622, 444)
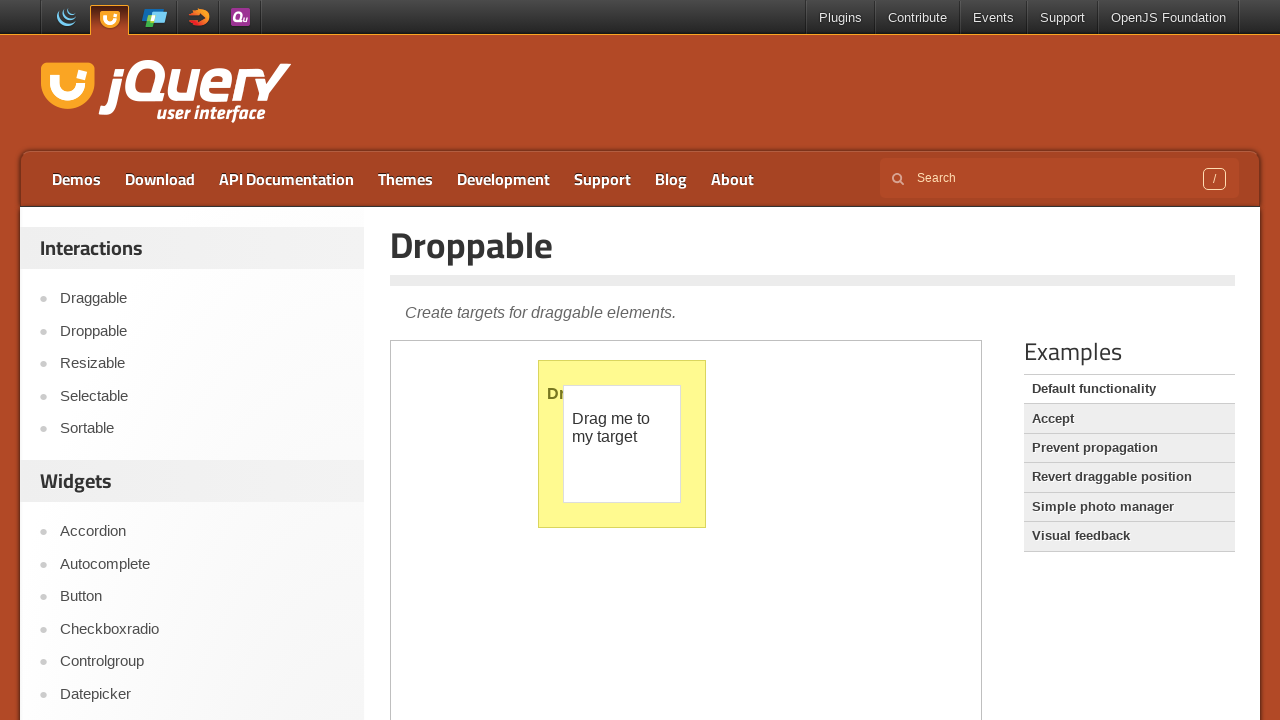

Dragged element back to approximate original position at (564, 386)
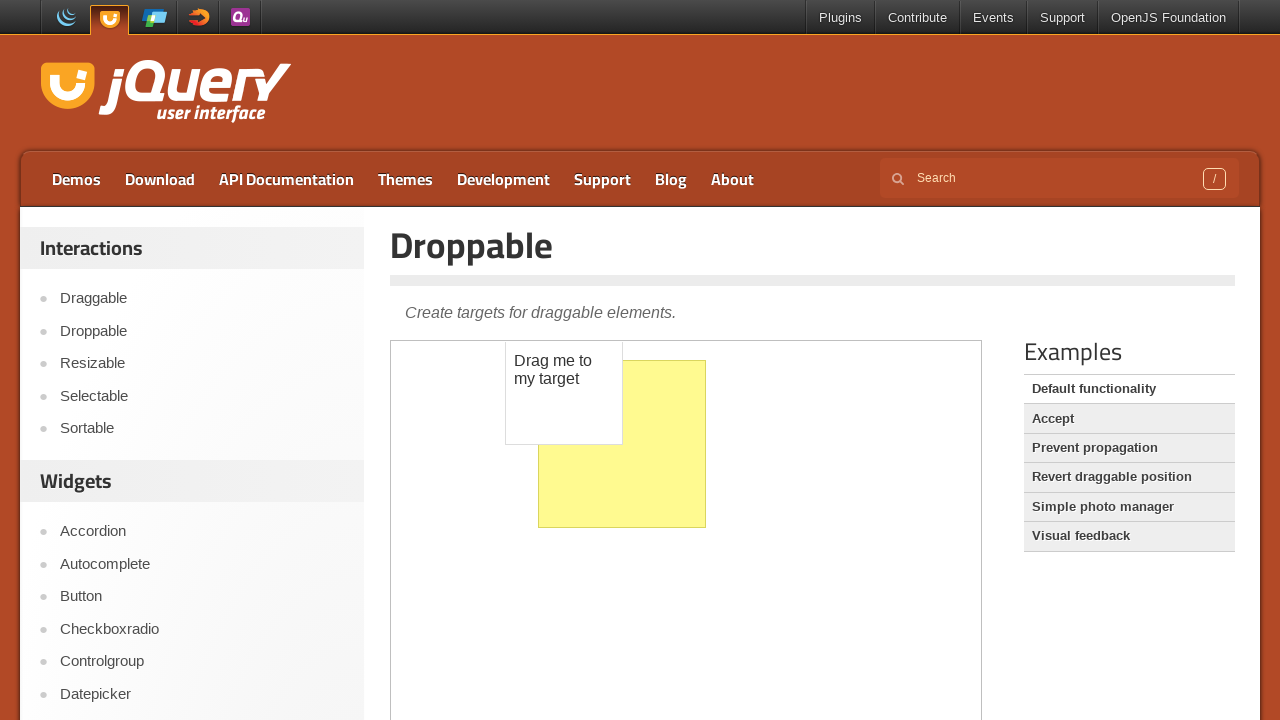

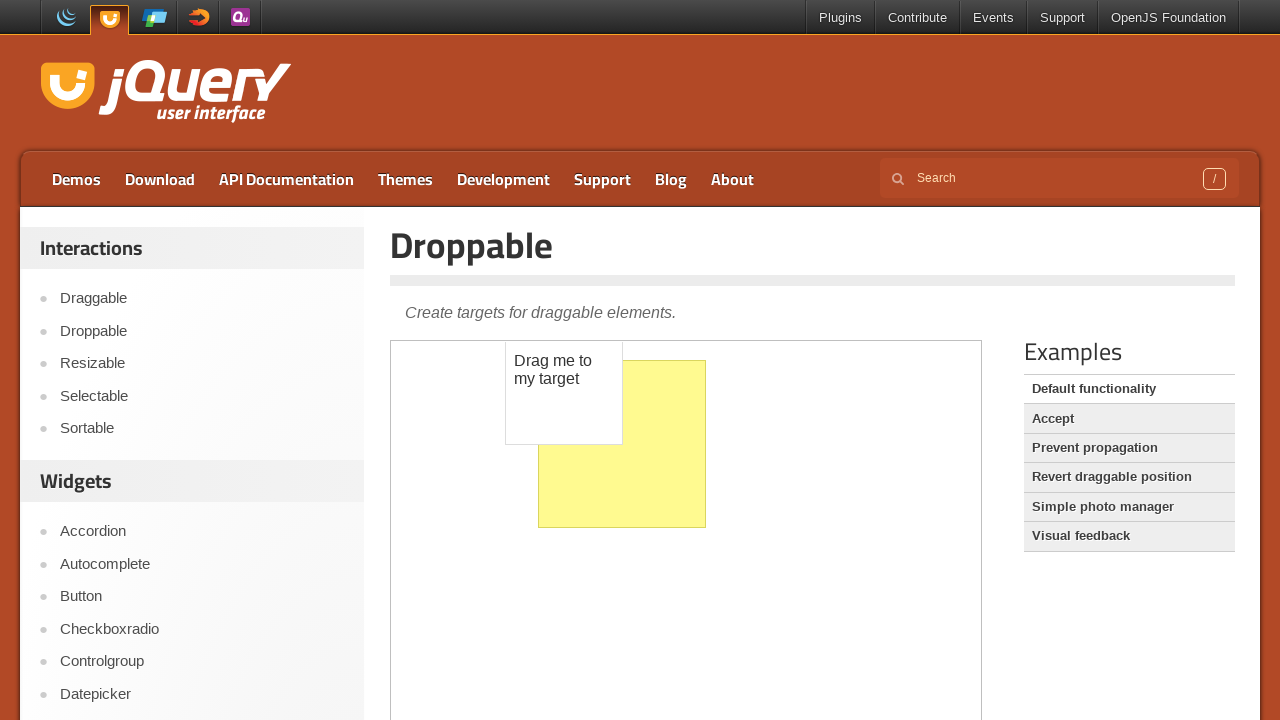